Tests dynamic controls page by clicking the Remove button and verifying the "It's gone!" message appears

Starting URL: https://the-internet.herokuapp.com/dynamic_controls

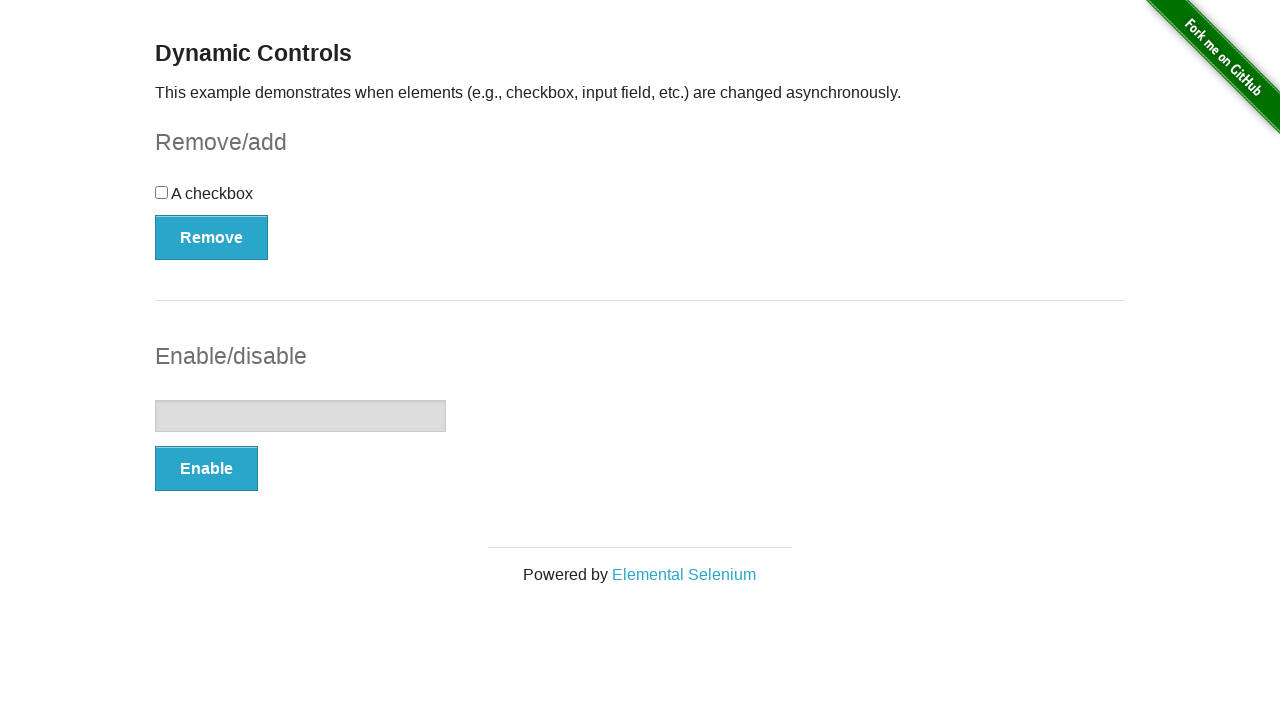

Clicked Remove button on dynamic controls page at (212, 237) on xpath=//button[text()='Remove']
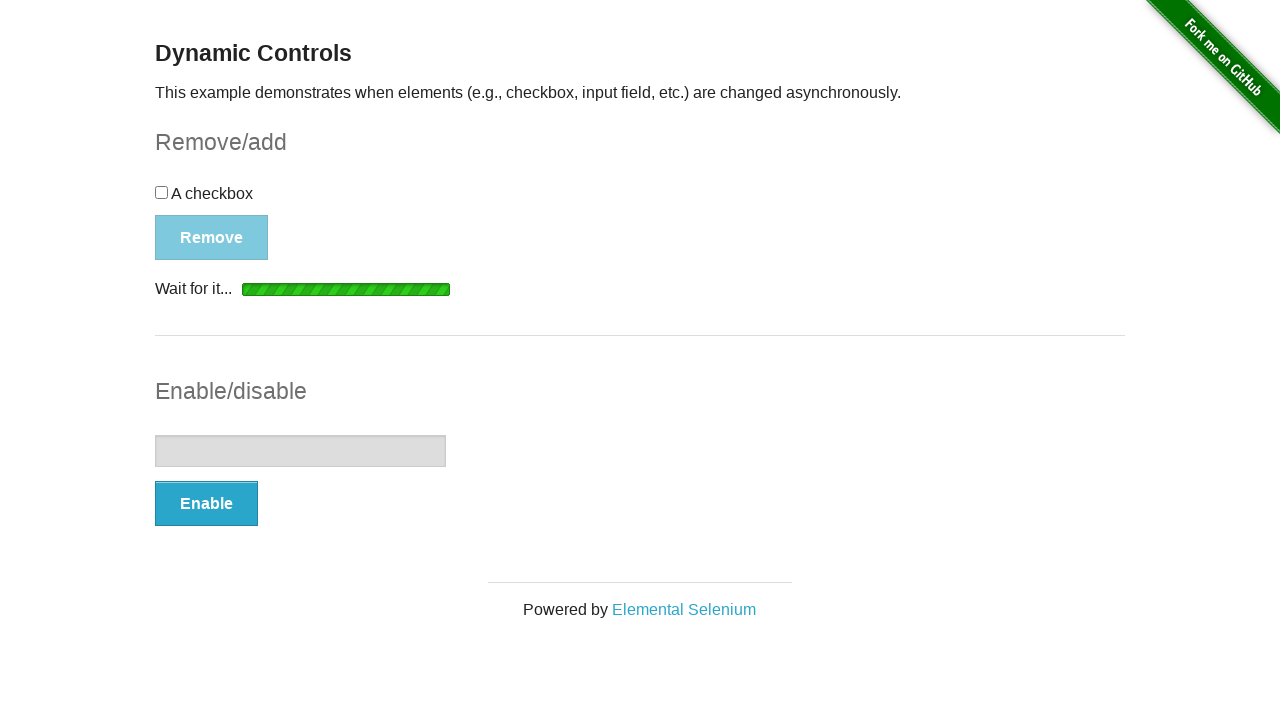

Waited for 'It's gone!' message to appear
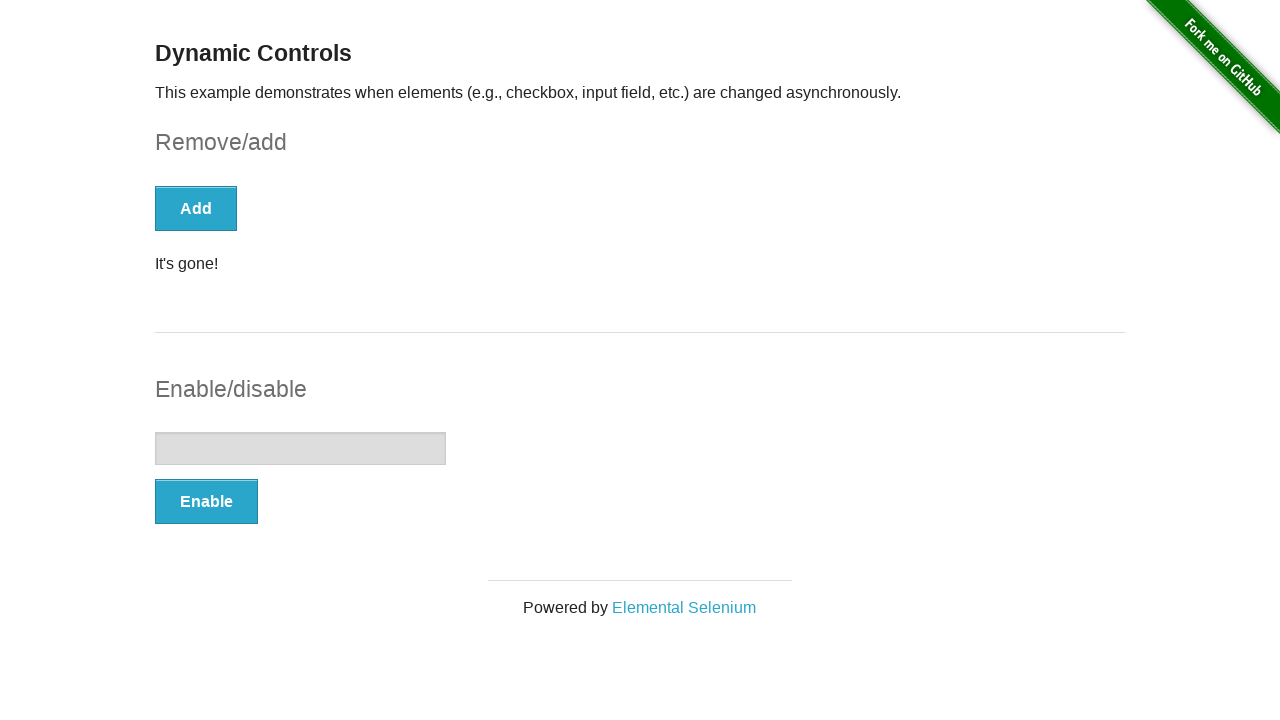

Located the 'It's gone!' element
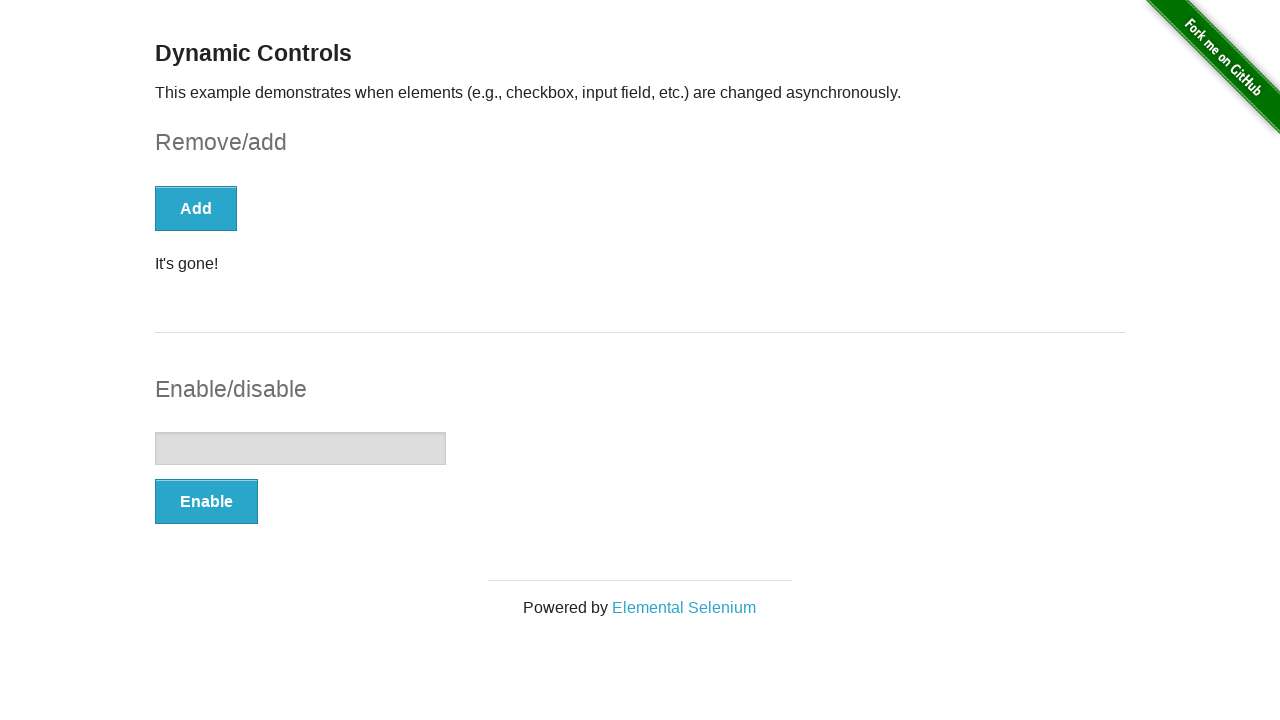

Verified 'It's gone!' message is visible
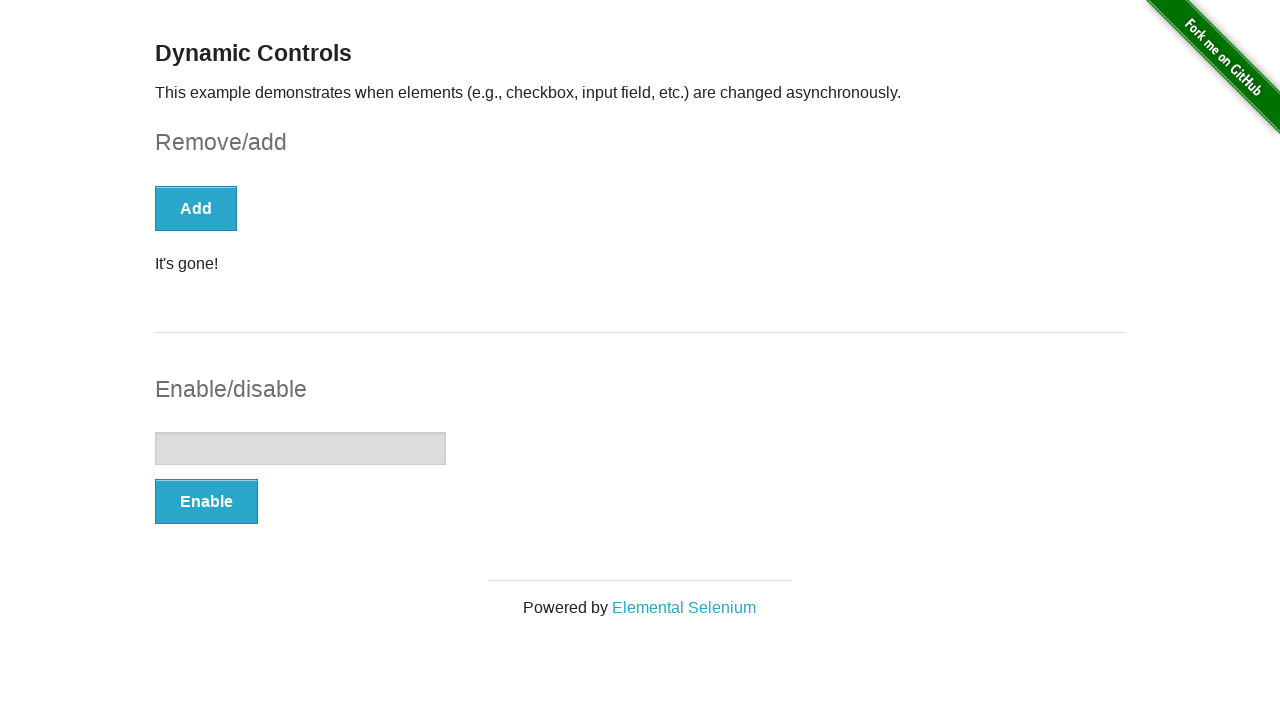

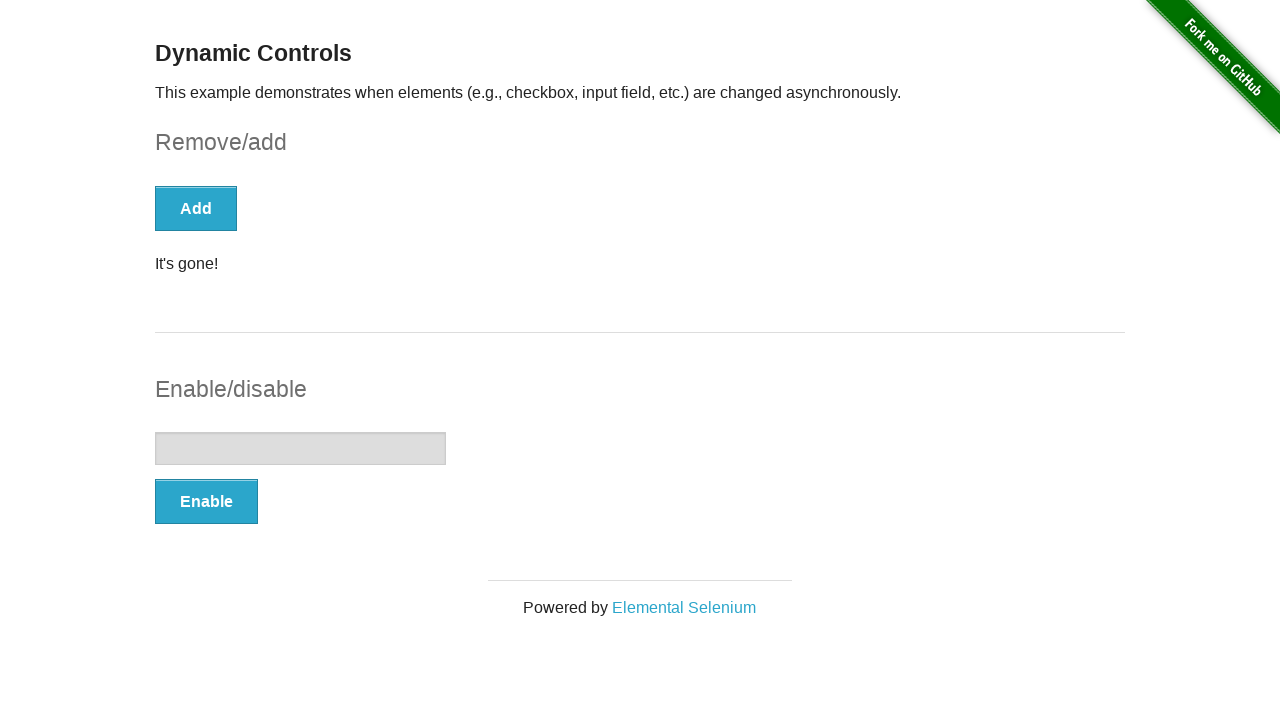